Tests the TodoMVC demo application by adding a todo item, interacting with informational text, and clicking on author attribution links.

Starting URL: https://demo.playwright.dev/todomvc/#/

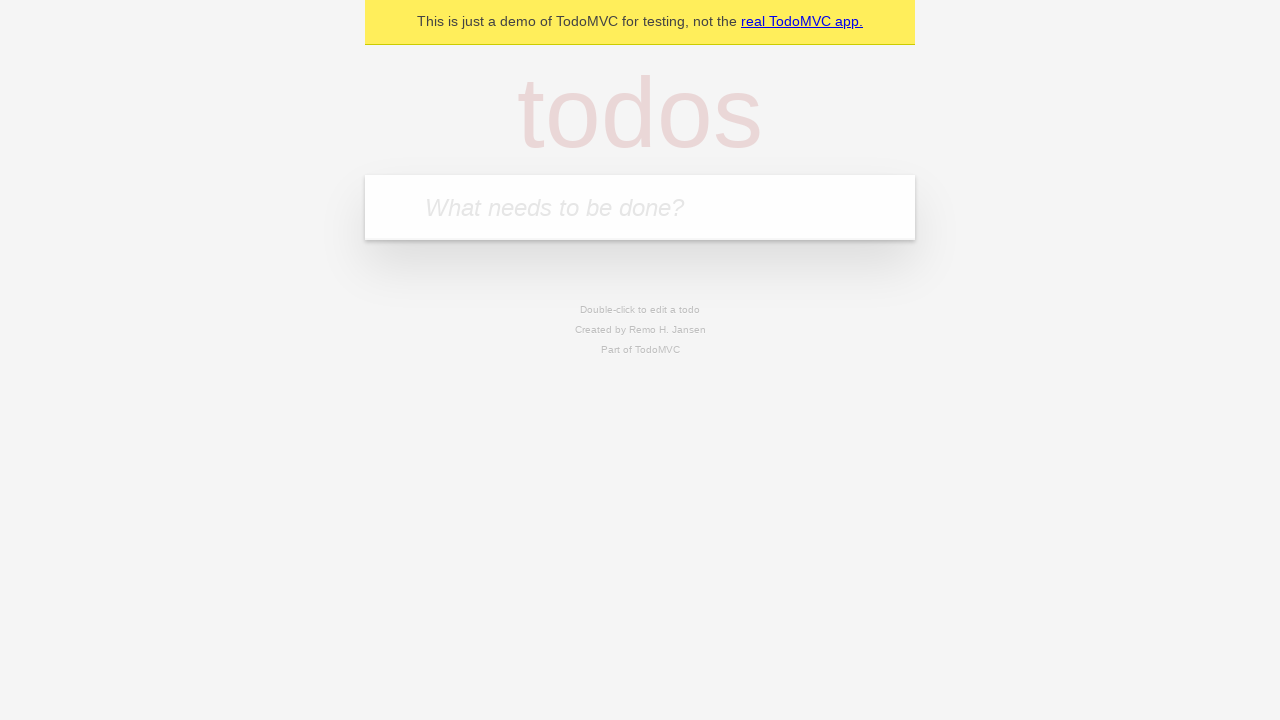

Clicked on the todo input textbox 'What needs to be done?' at (640, 207) on internal:role=textbox[name="What needs to be done?"i]
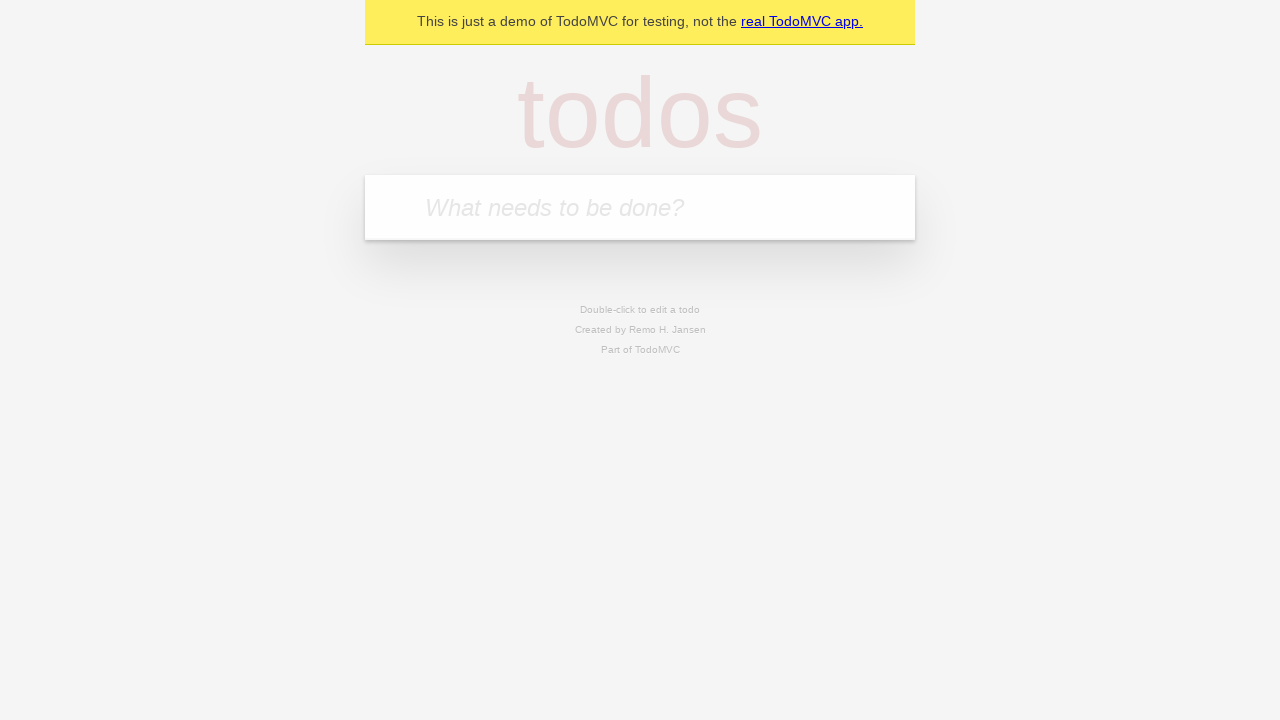

Filled todo input with 'test cases' on internal:role=textbox[name="What needs to be done?"i]
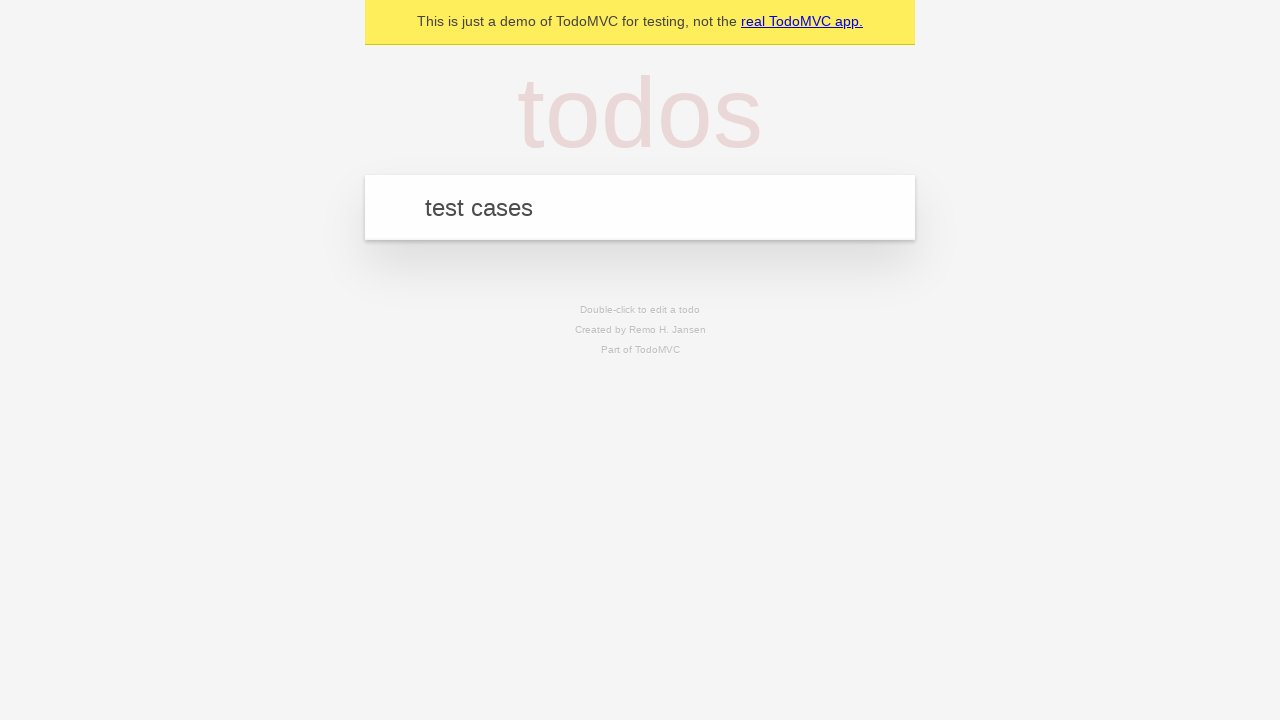

Clicked on the informational text 'Double-click to edit a todo' at (640, 310) on internal:text="Double-click to edit a todo"i
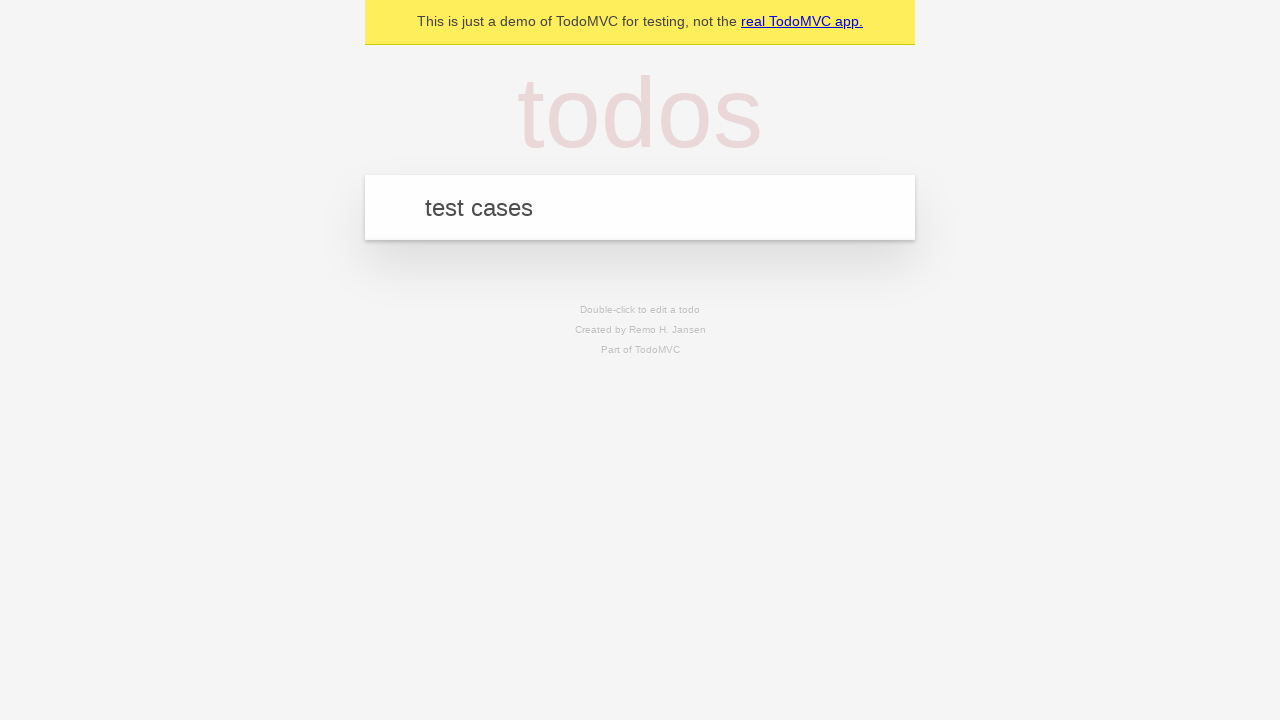

Double-clicked on the informational text 'Double-click to edit a todo' at (640, 310) on internal:text="Double-click to edit a todo"i
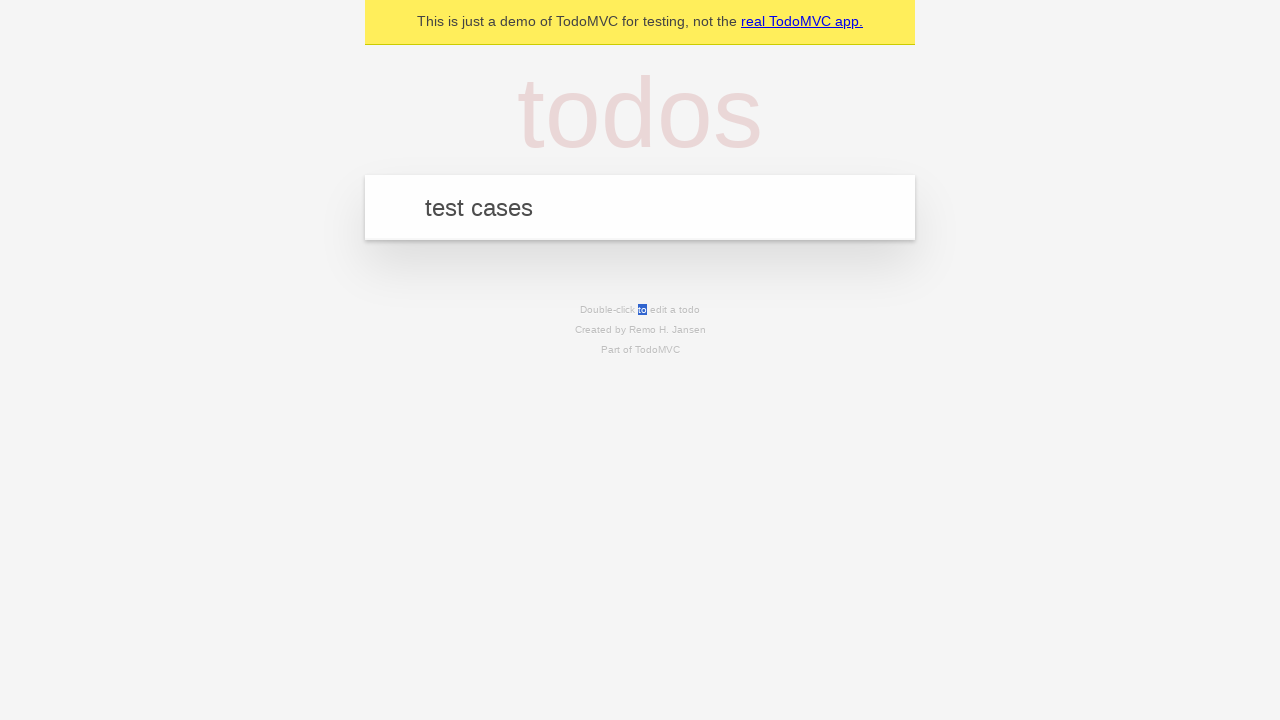

Clicked on the author link 'Remo H. Jansen' at (667, 330) on internal:role=link[name="Remo H. Jansen"i]
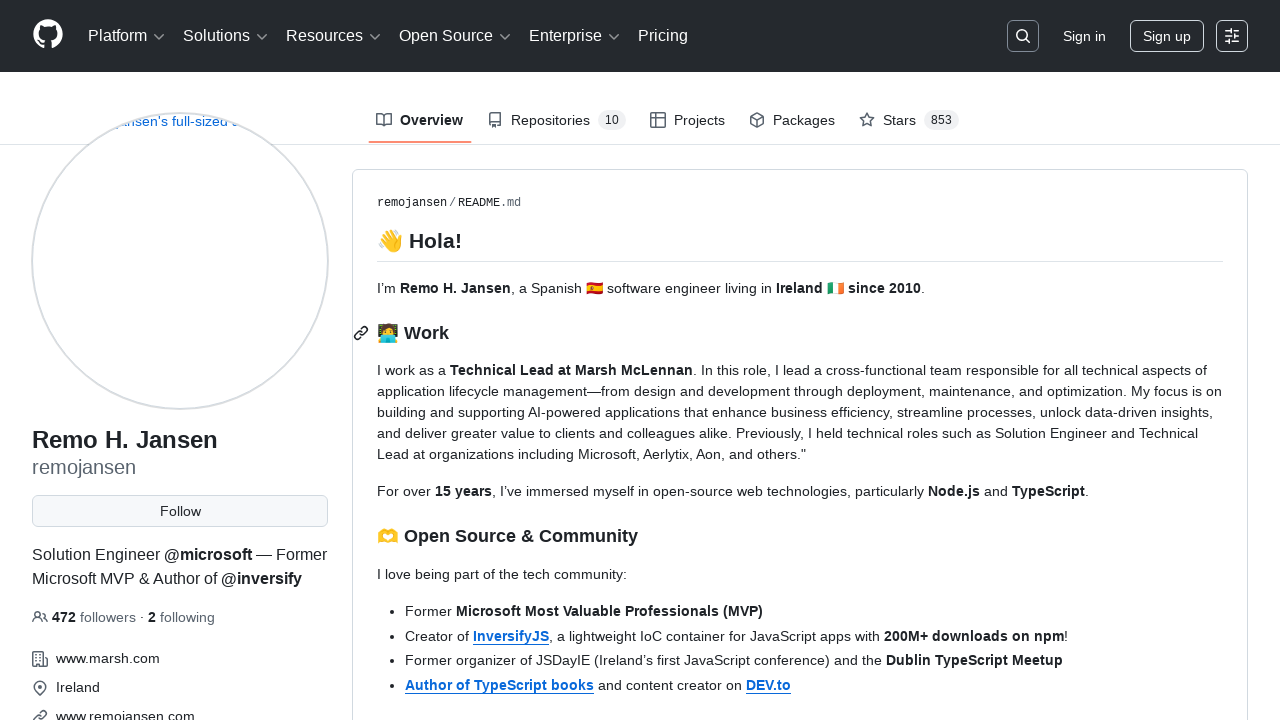

Clicked on the span containing author name 'Remo H. Jansen' at (180, 440) on span >> internal:has-text="Remo H. Jansen"i
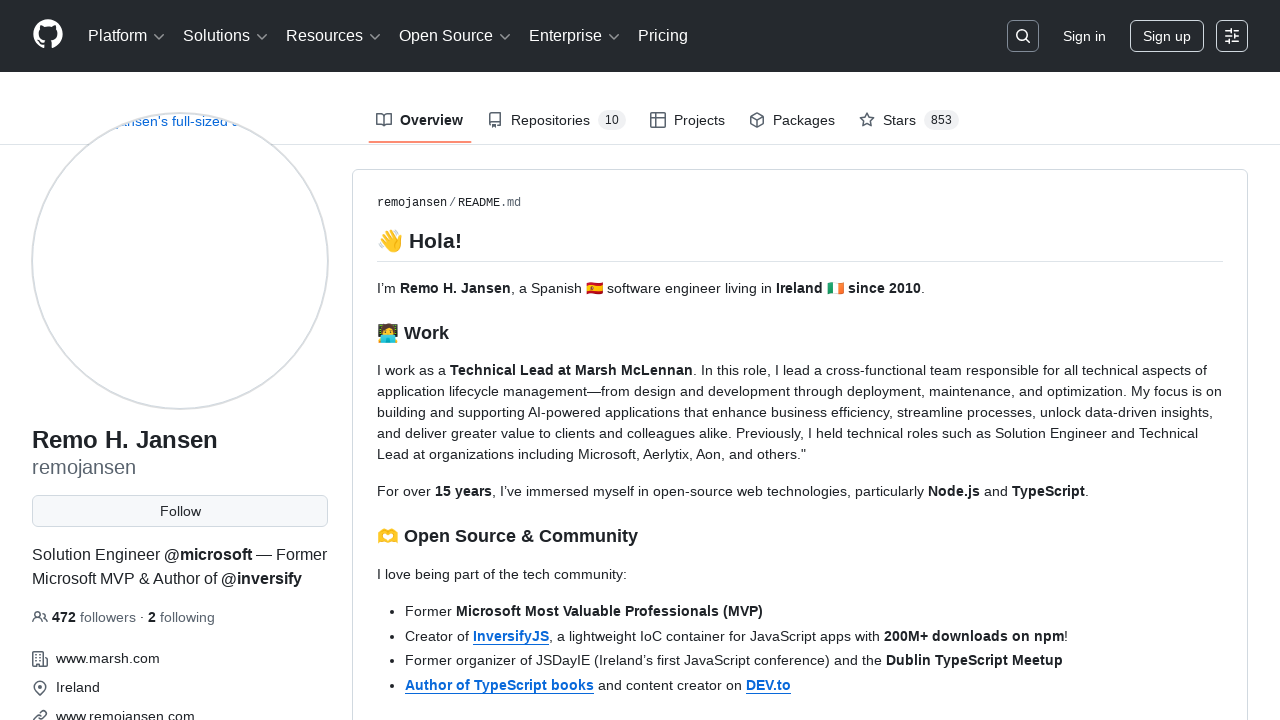

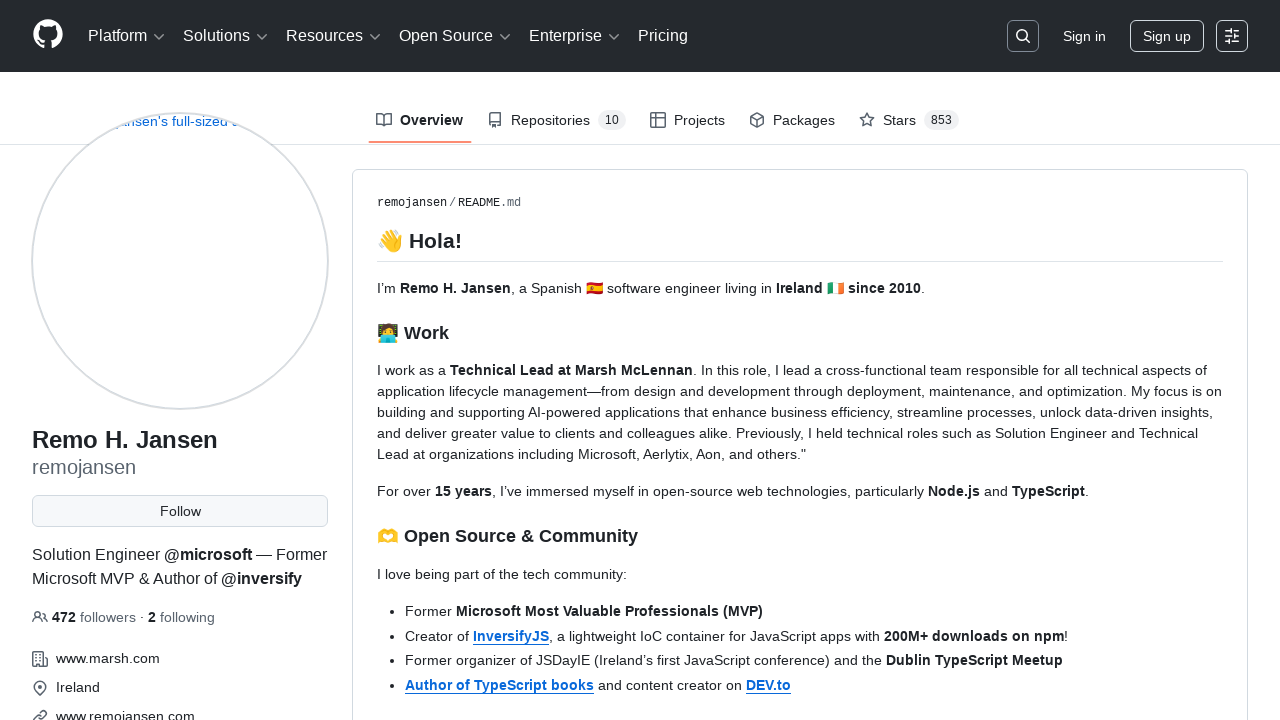